Tests customer withdrawal failure by logging in, attempting to withdraw more than the balance, and verifying the transaction failed message

Starting URL: https://www.globalsqa.com/angularJs-protractor/BankingProject/#/login

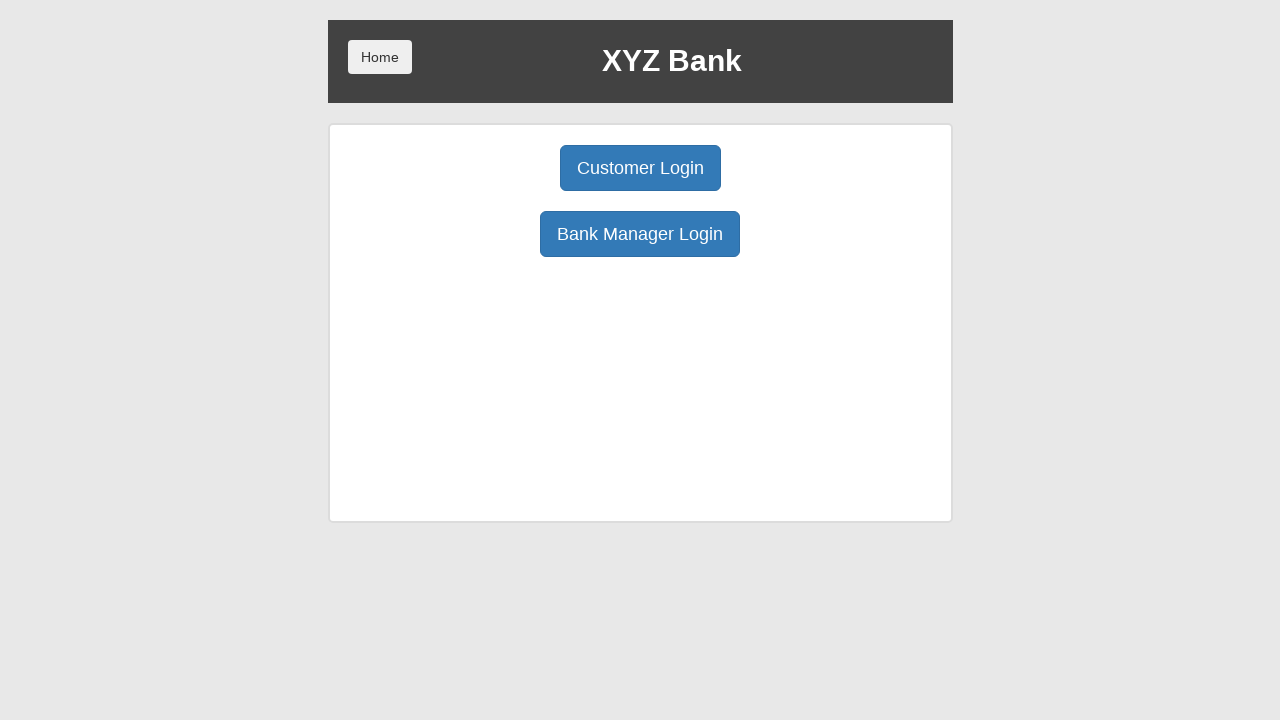

Clicked Customer button to enter customer mode at (640, 168) on button[ng-click="customer()"]
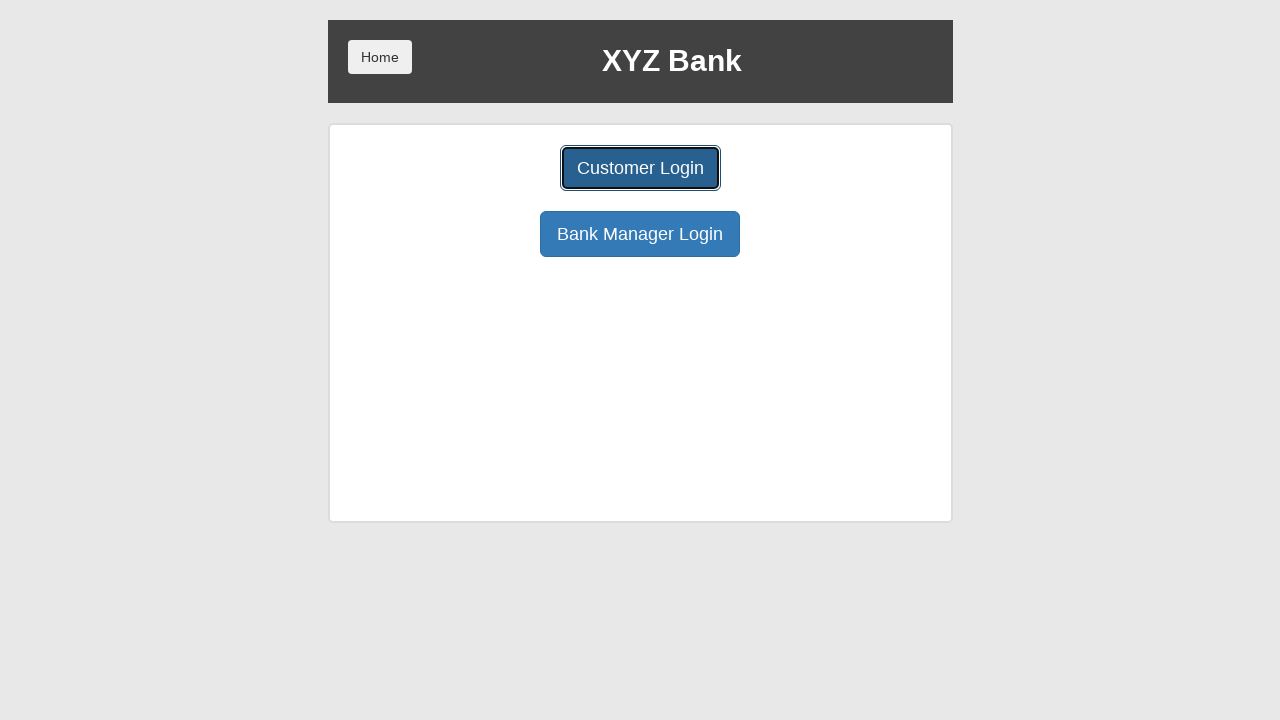

Selected Ron Weasly from customer dropdown on select#userSelect
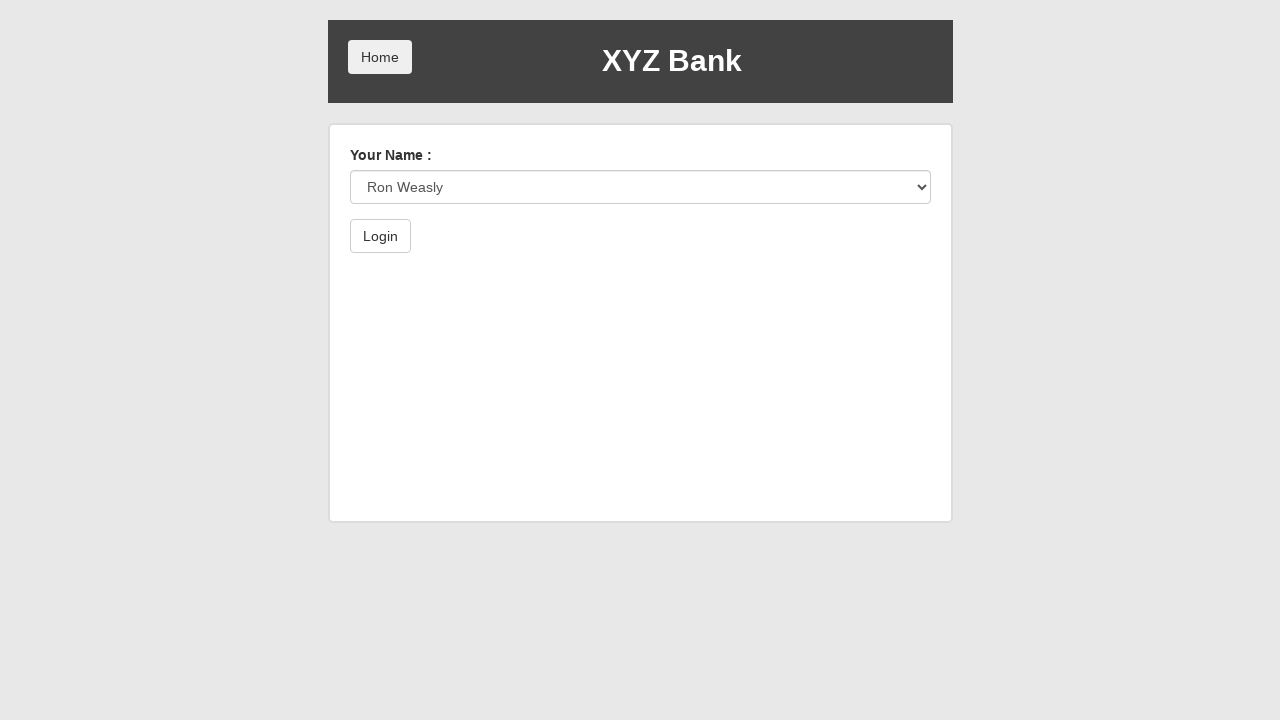

Clicked login submit button to authenticate as Ron Weasly at (380, 236) on button[type="submit"]
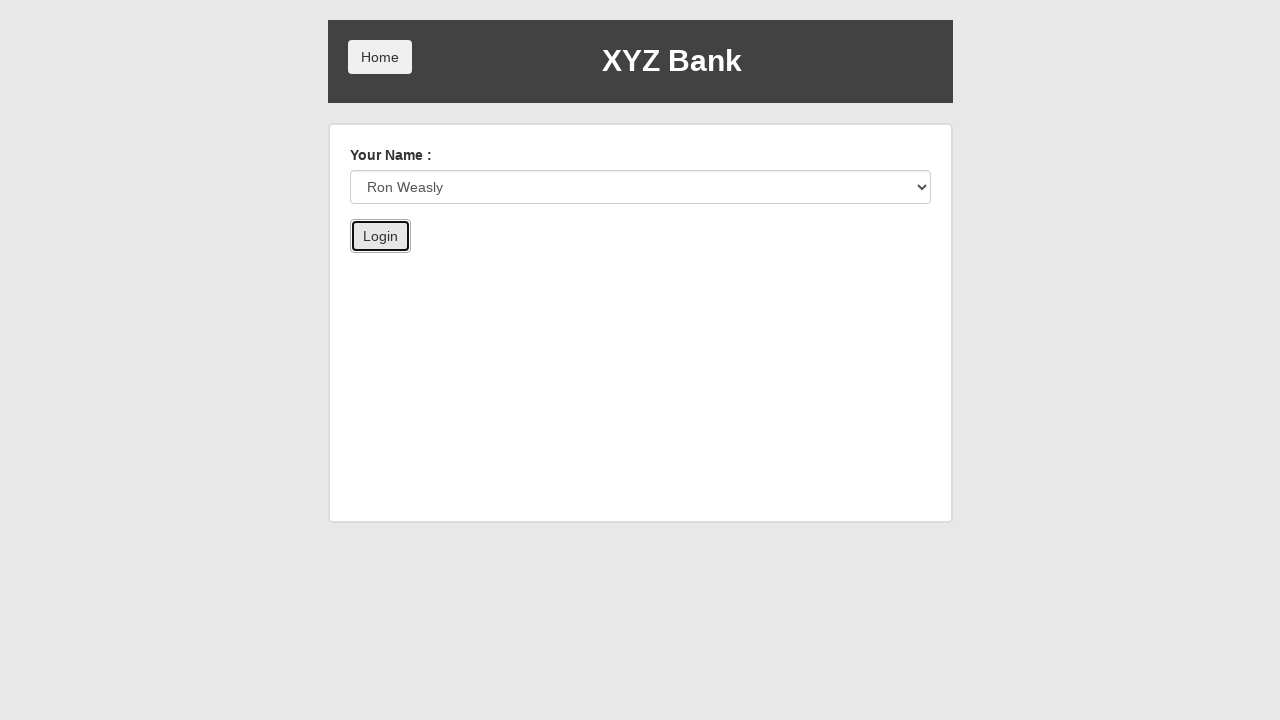

Navigated to Withdrawal tab at (760, 264) on button[ng-click="withdrawl()"]
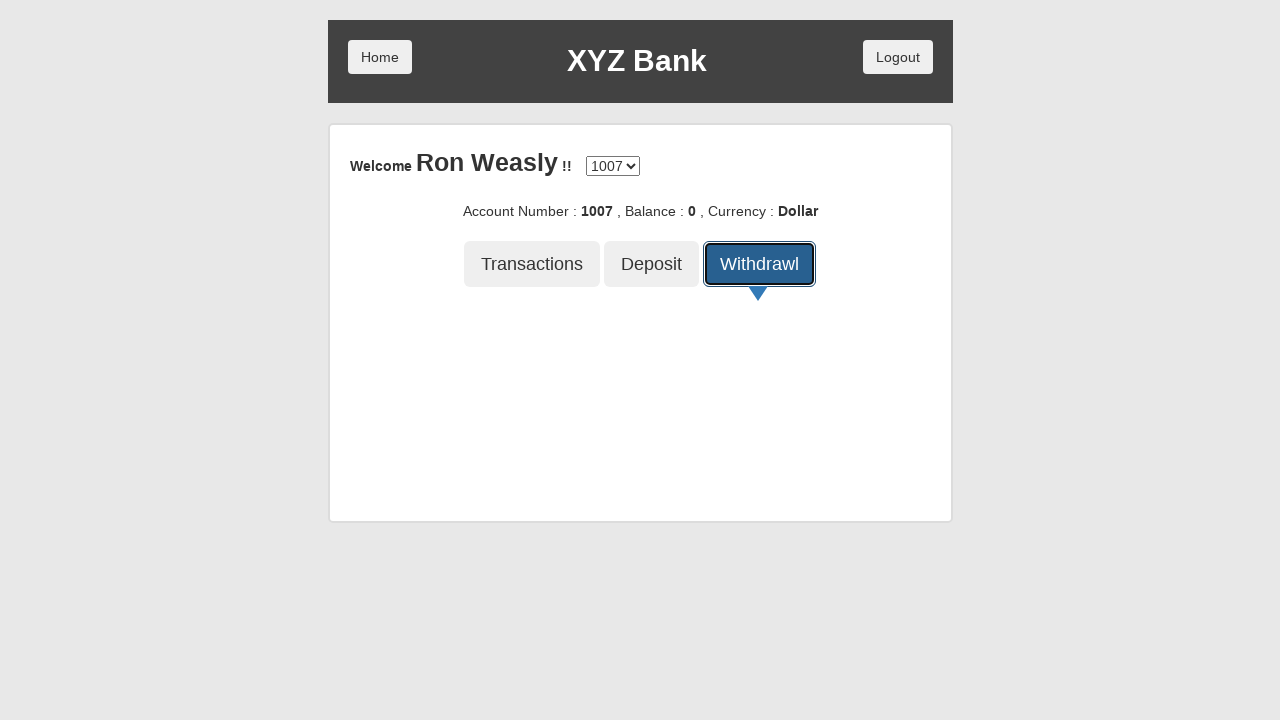

Entered withdrawal amount of 20 on input[ng-model="amount"]
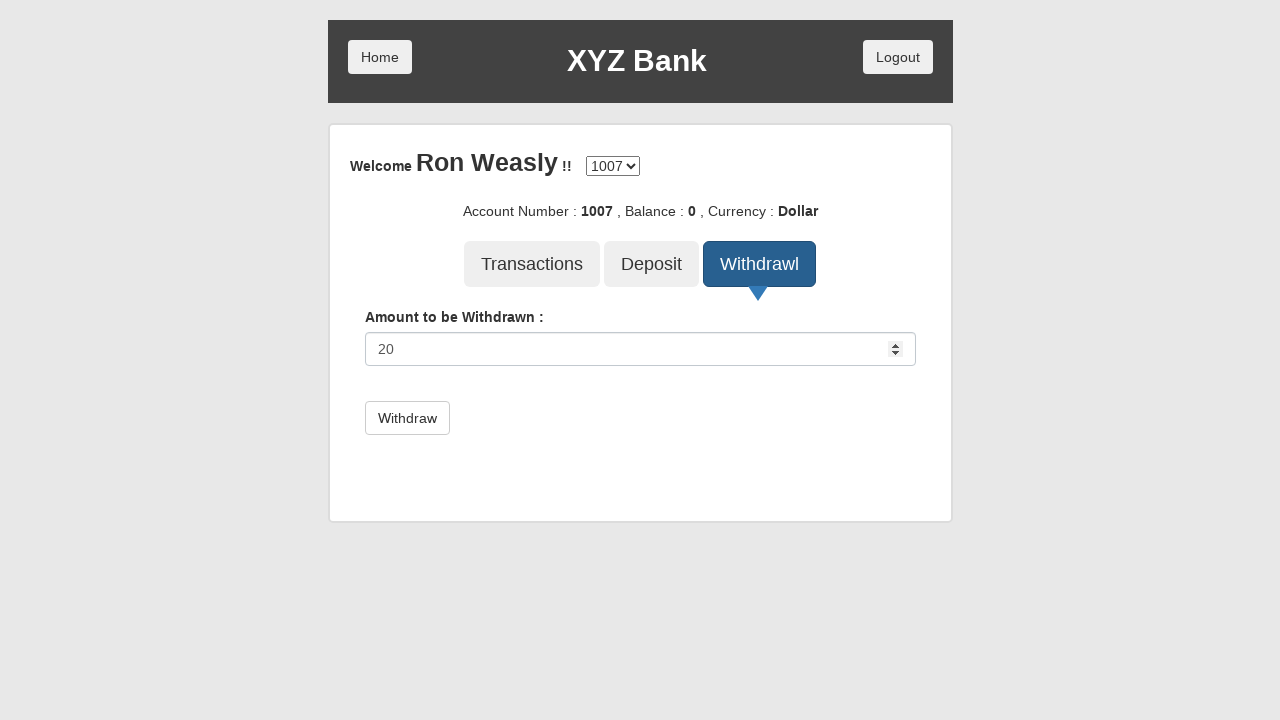

Clicked withdraw submit button to attempt withdrawal at (407, 418) on button[type="submit"]
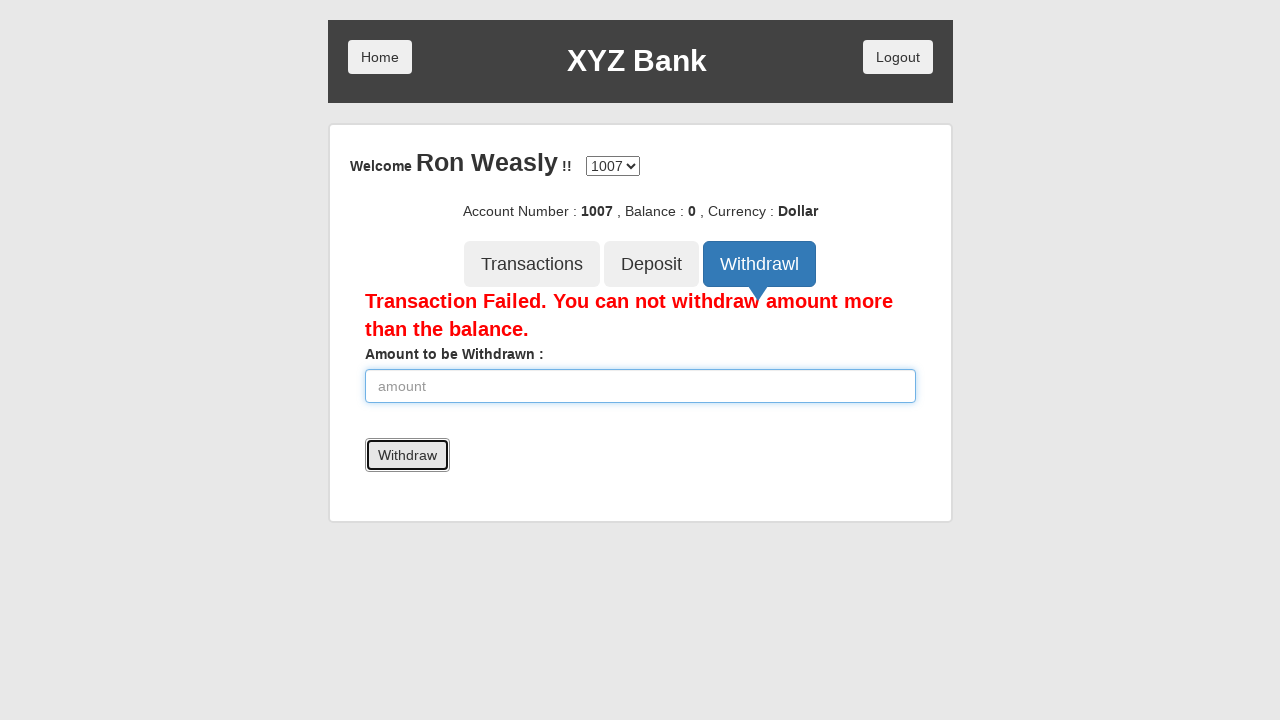

Retrieved error message from withdrawal attempt
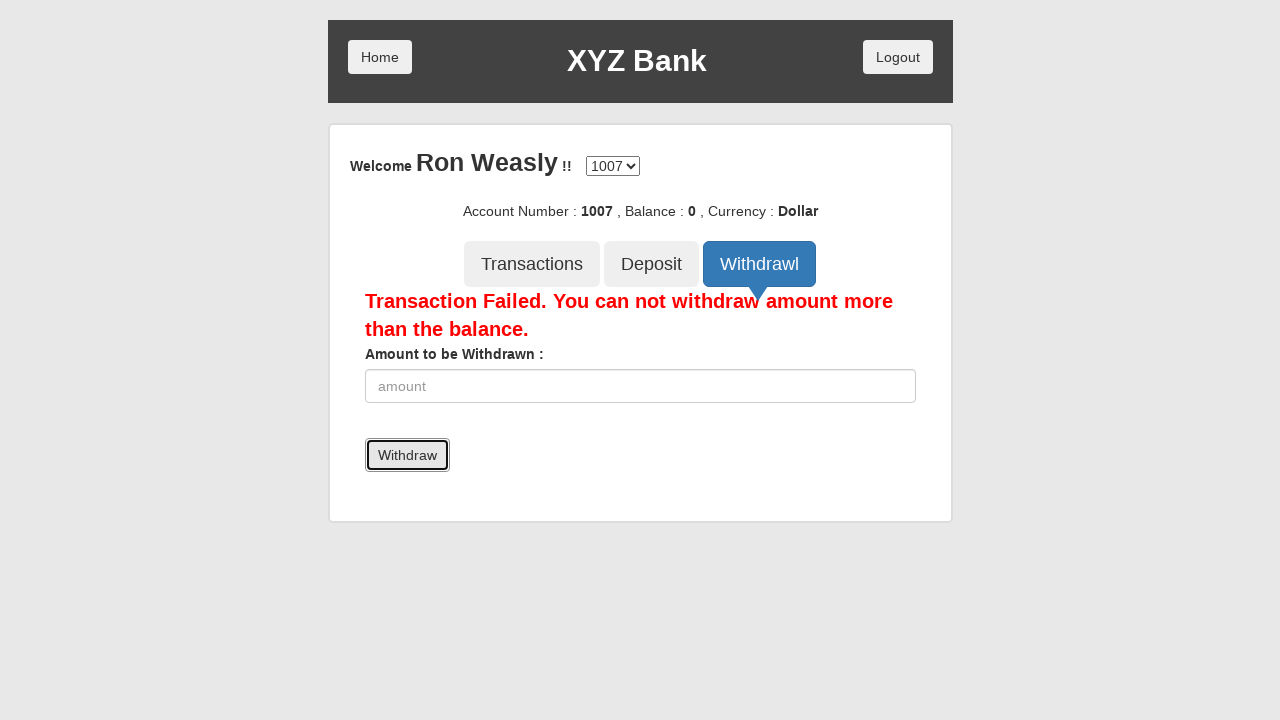

Verified that withdrawal failed with 'Transaction Failed' message
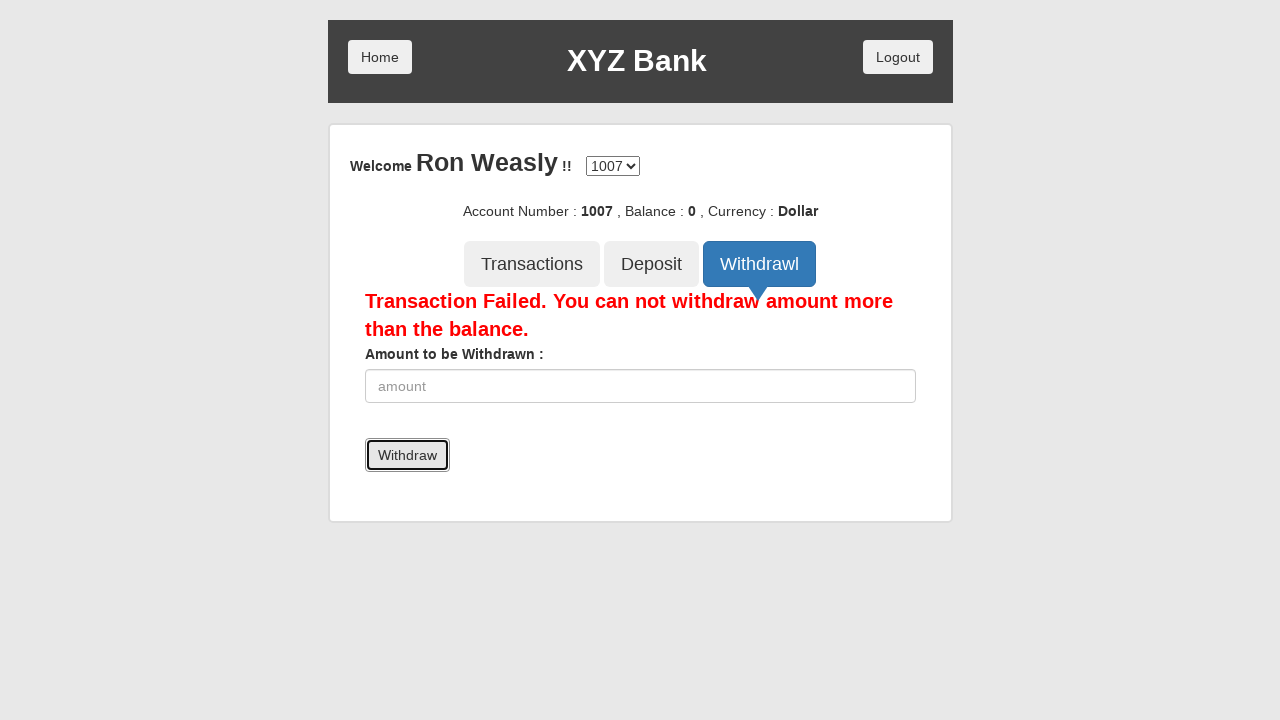

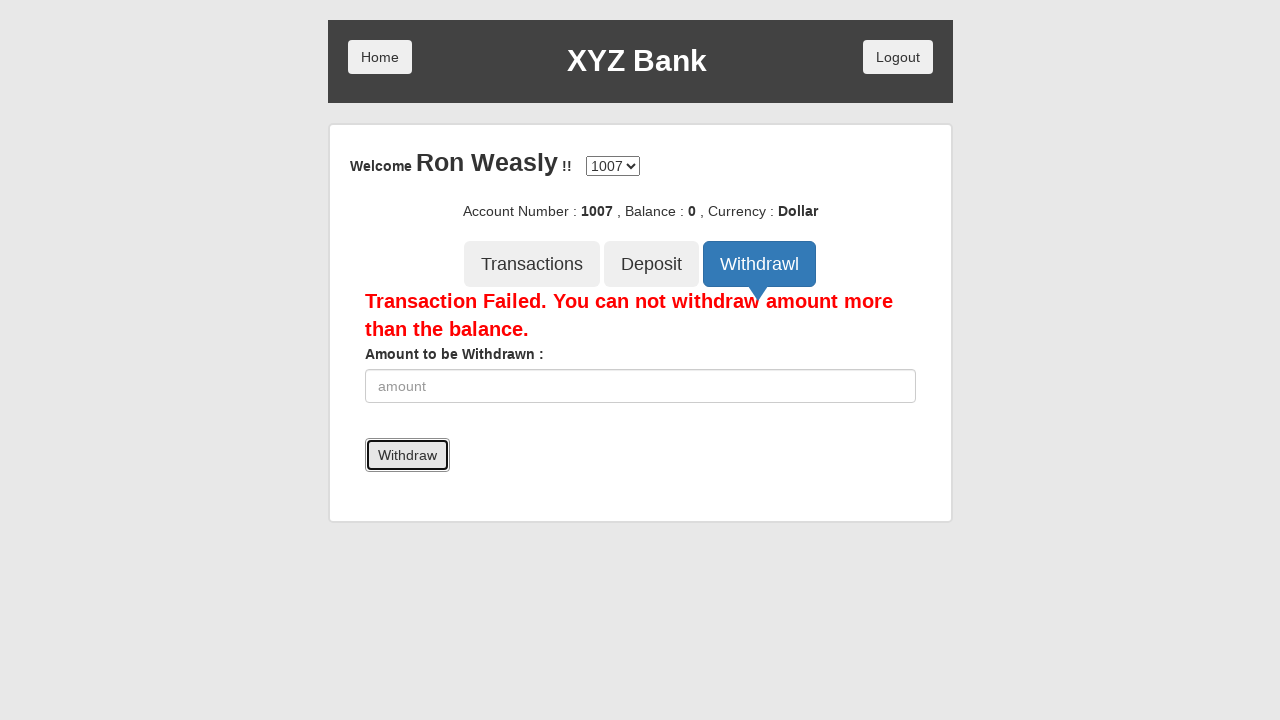